Tests word counter with names and verifies count equals 14

Starting URL: https://wordcounter.net/

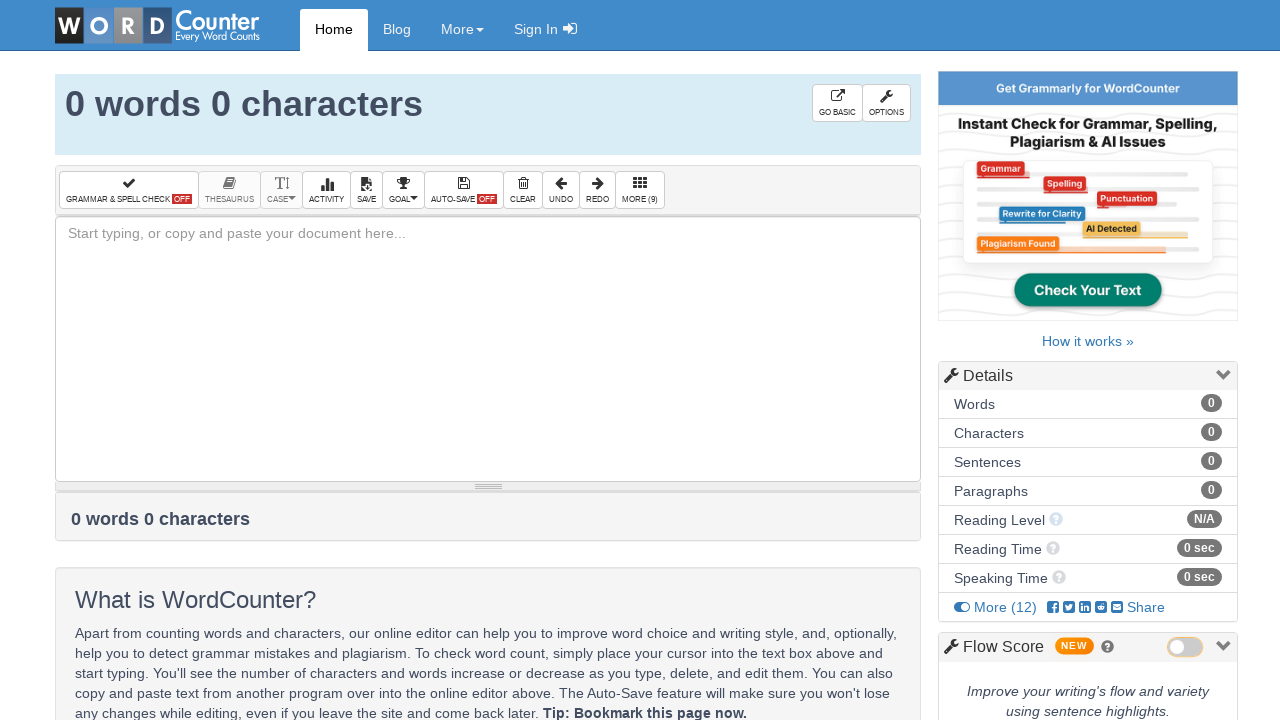

Filled word counter input box with 14 names on #box
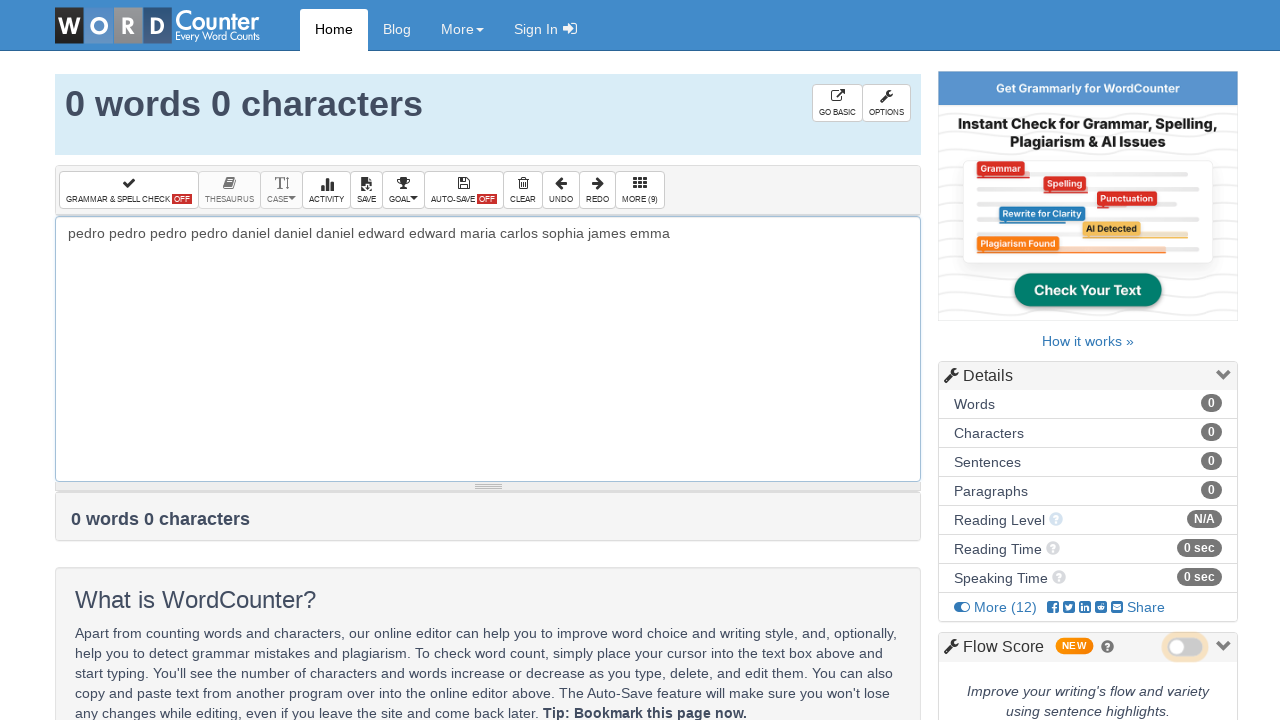

Word count element loaded and is visible
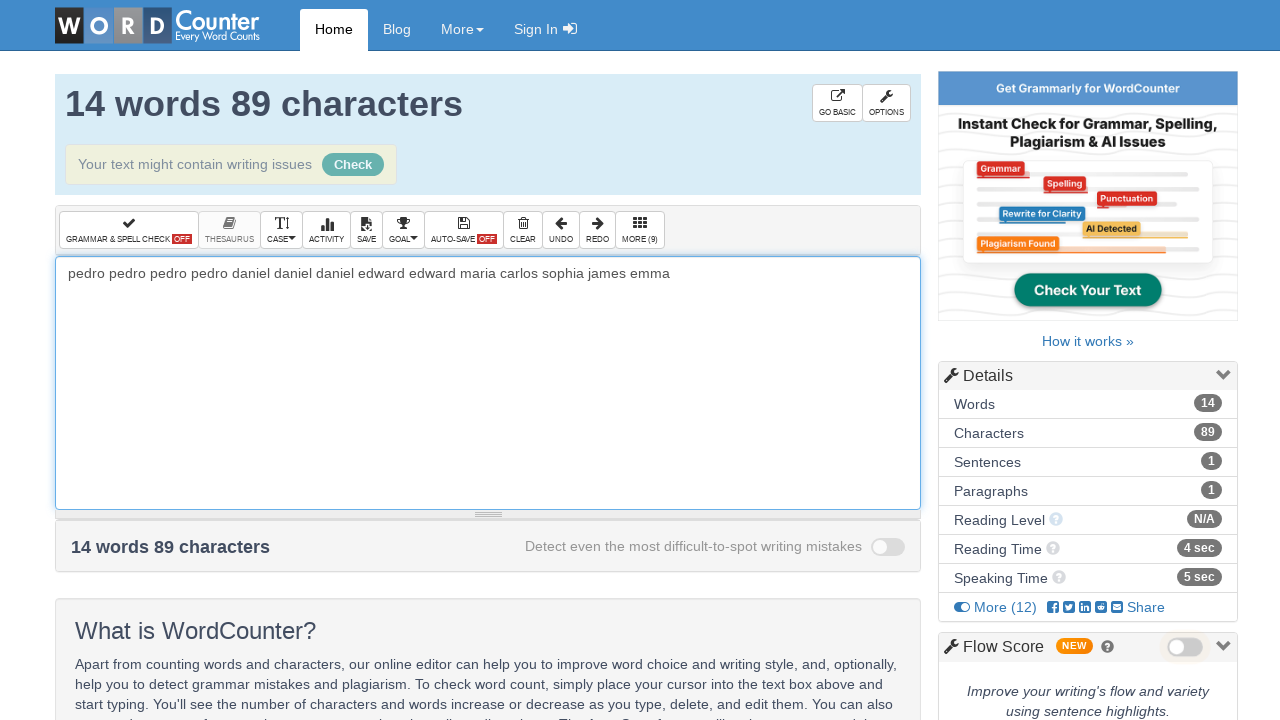

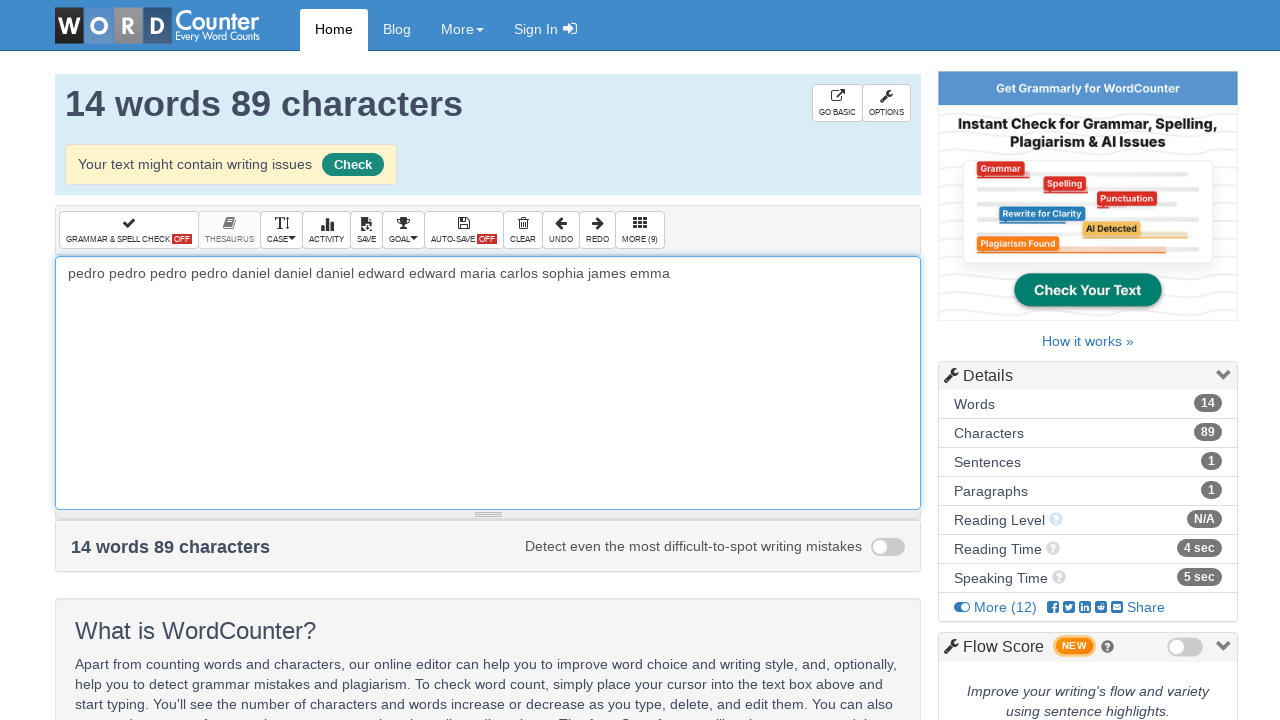